Tests scrolling to the bottom of a page and then back to the top using JavaScript execution

Starting URL: https://ultimateqa.com/complicated-page

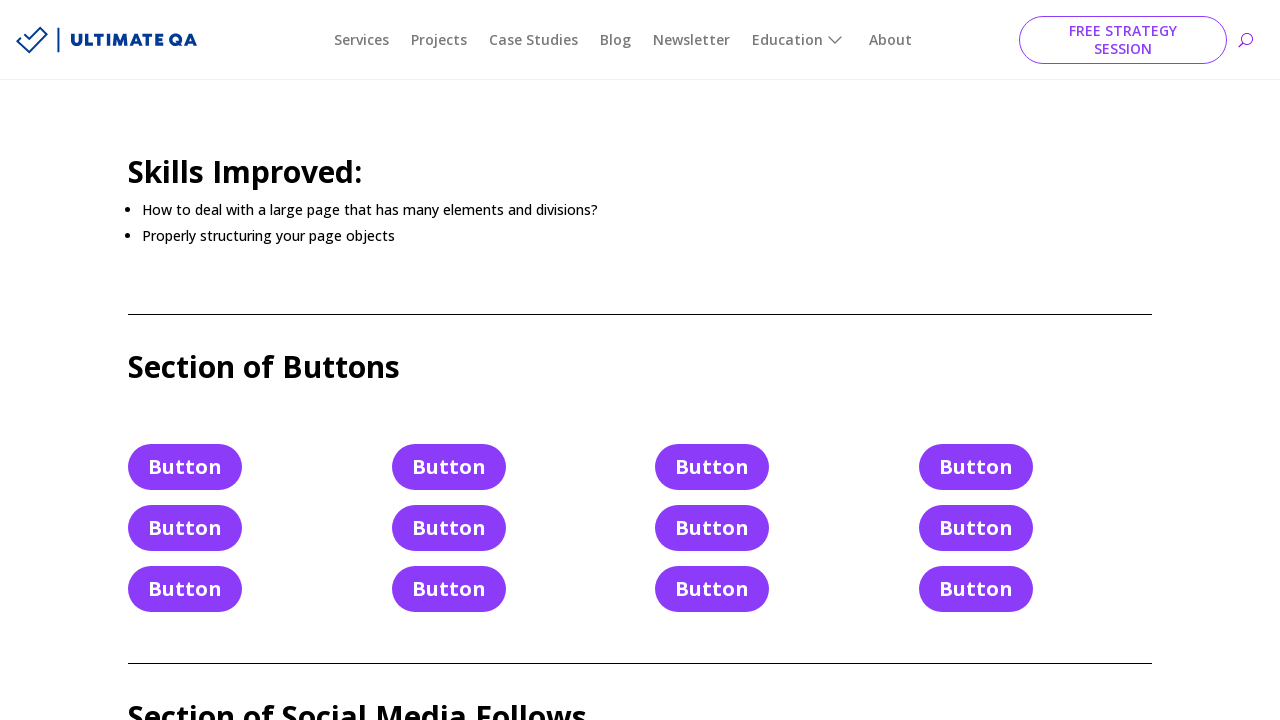

Scrolled to bottom of the page using JavaScript
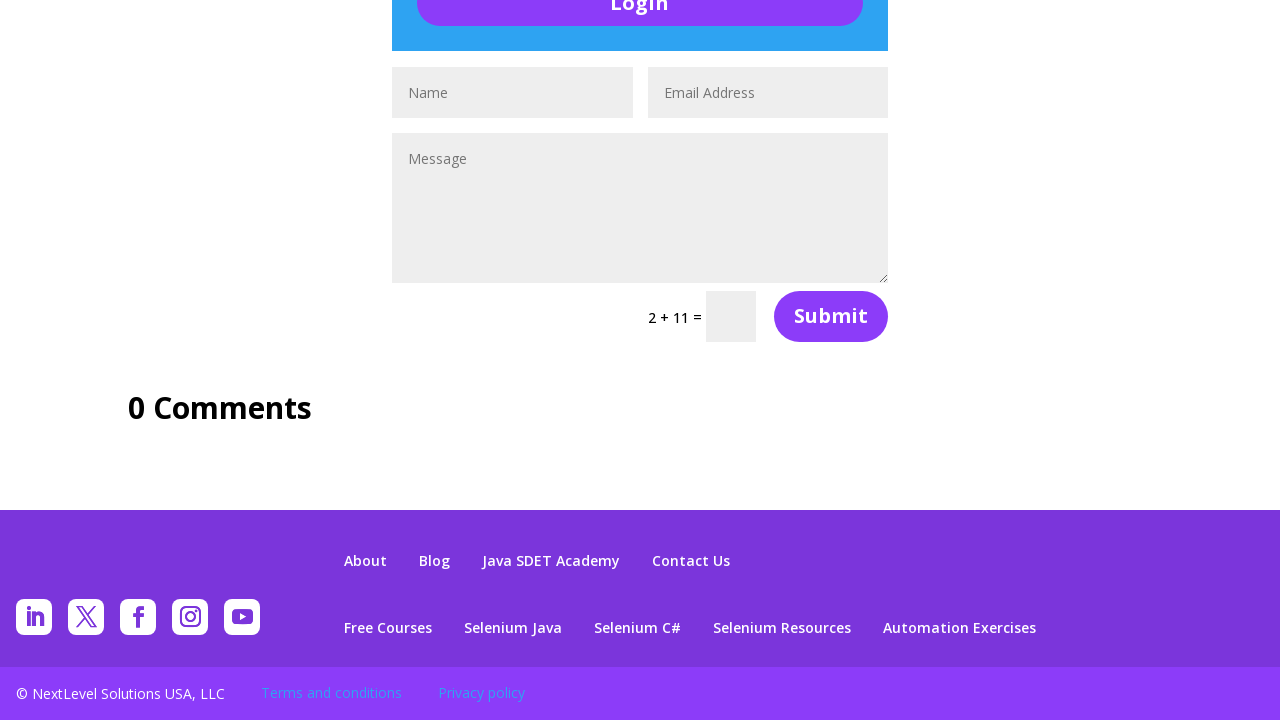

Waited 3 seconds to observe scroll effect at bottom
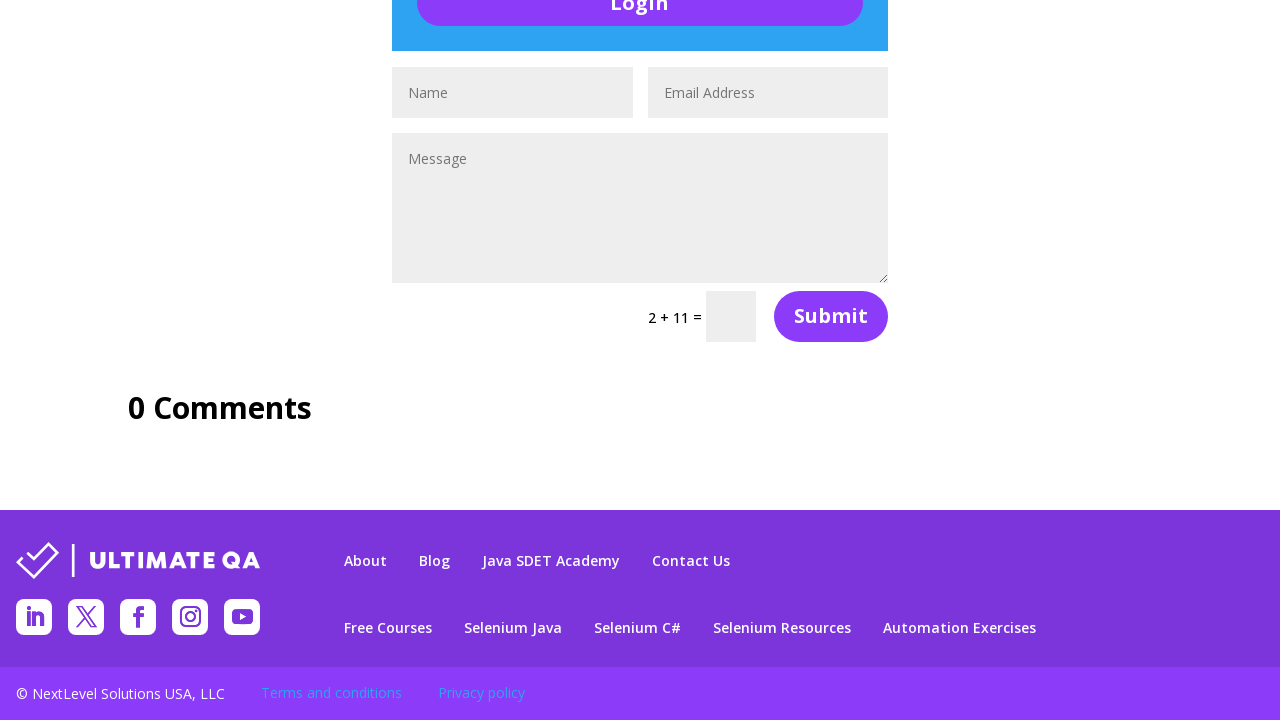

Scrolled back to top of the page using JavaScript
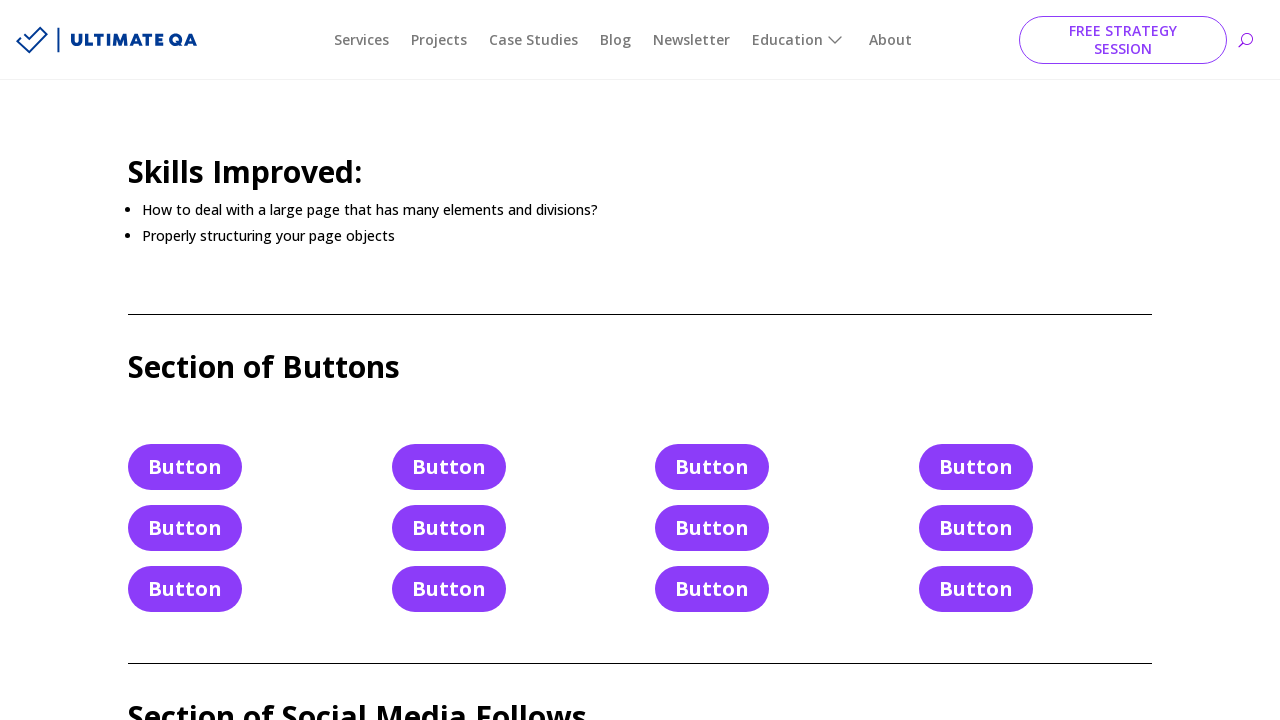

Waited 3 seconds to observe scroll effect at top
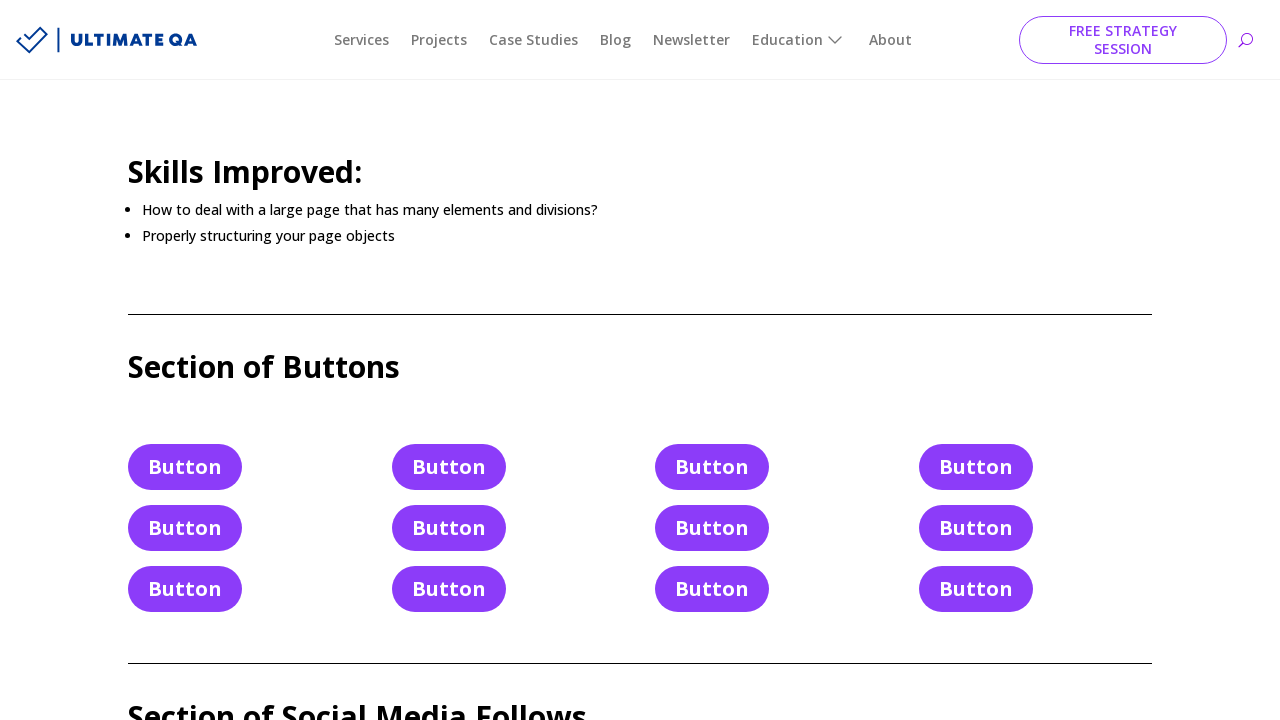

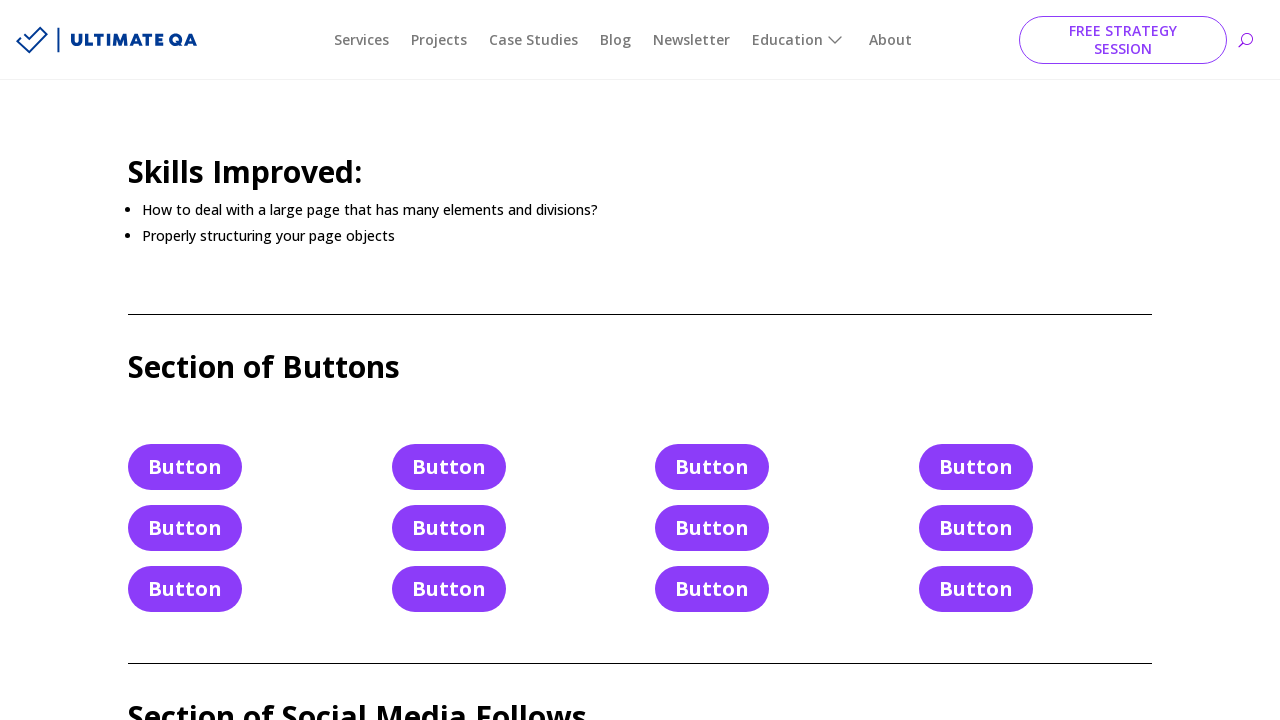